Tests registration form by filling email, first name, and last name fields

Starting URL: https://demo.automationtesting.in/Register.html

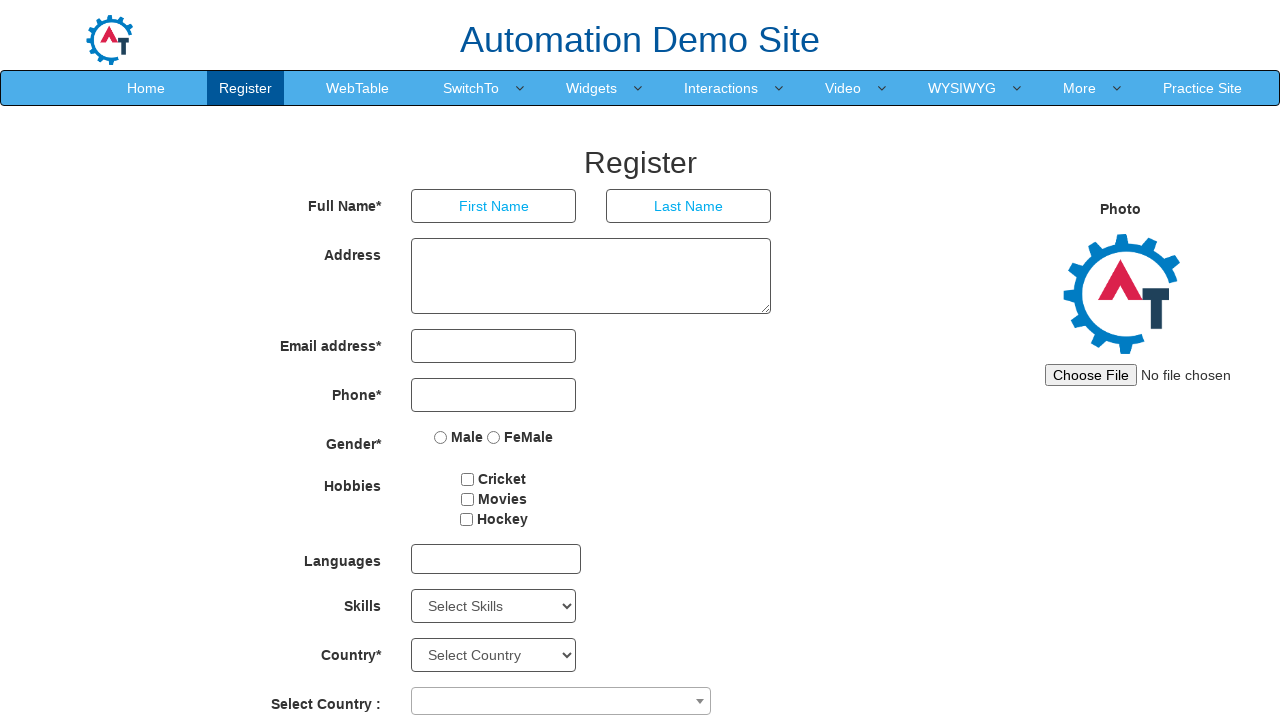

Filled email field with 'jennifer.smith@example.com' on input[type='email']
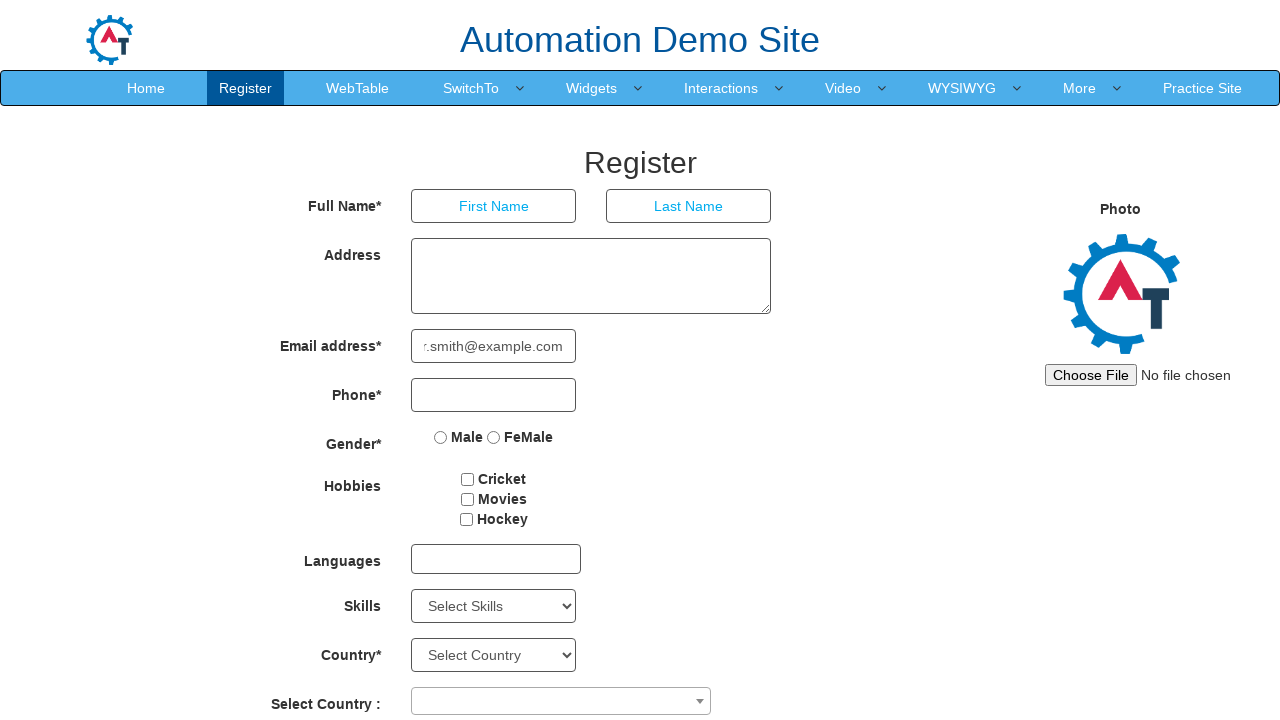

Filled first name field with 'Jennifer' on (//input[@type='text'])[1]
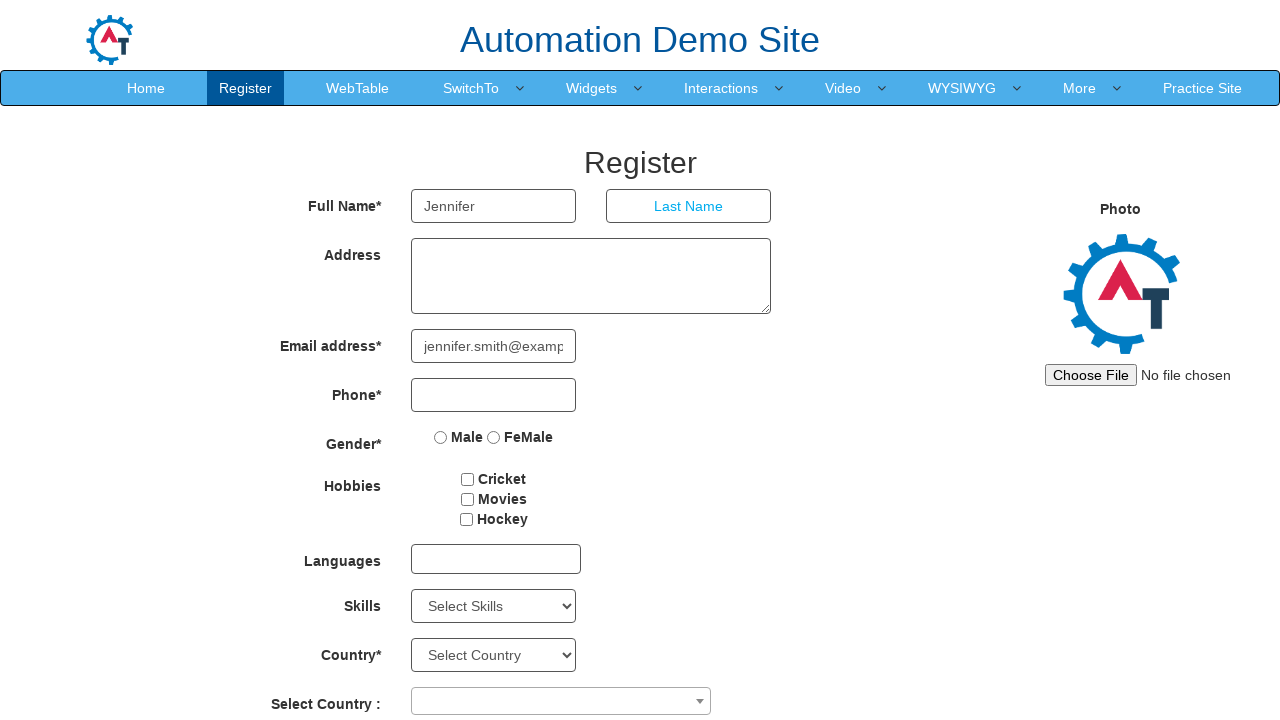

Filled last name field with 'Smith123' on (//input[@type='text'])[2]
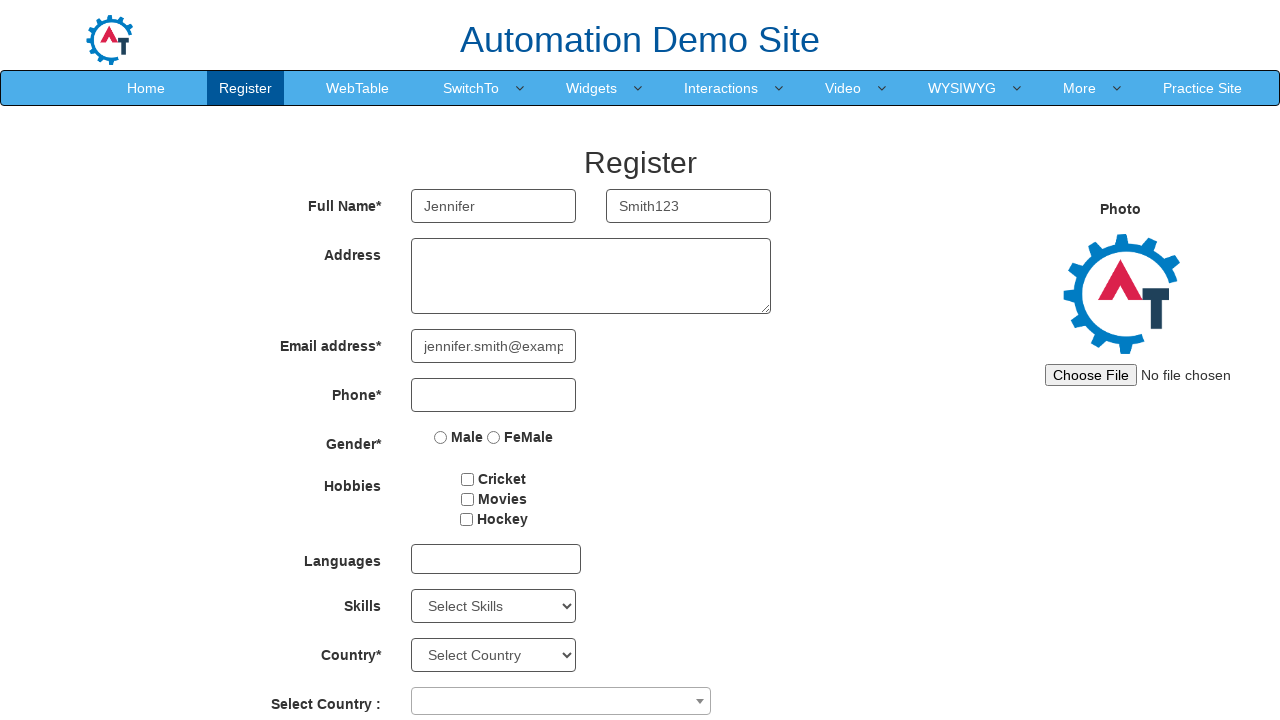

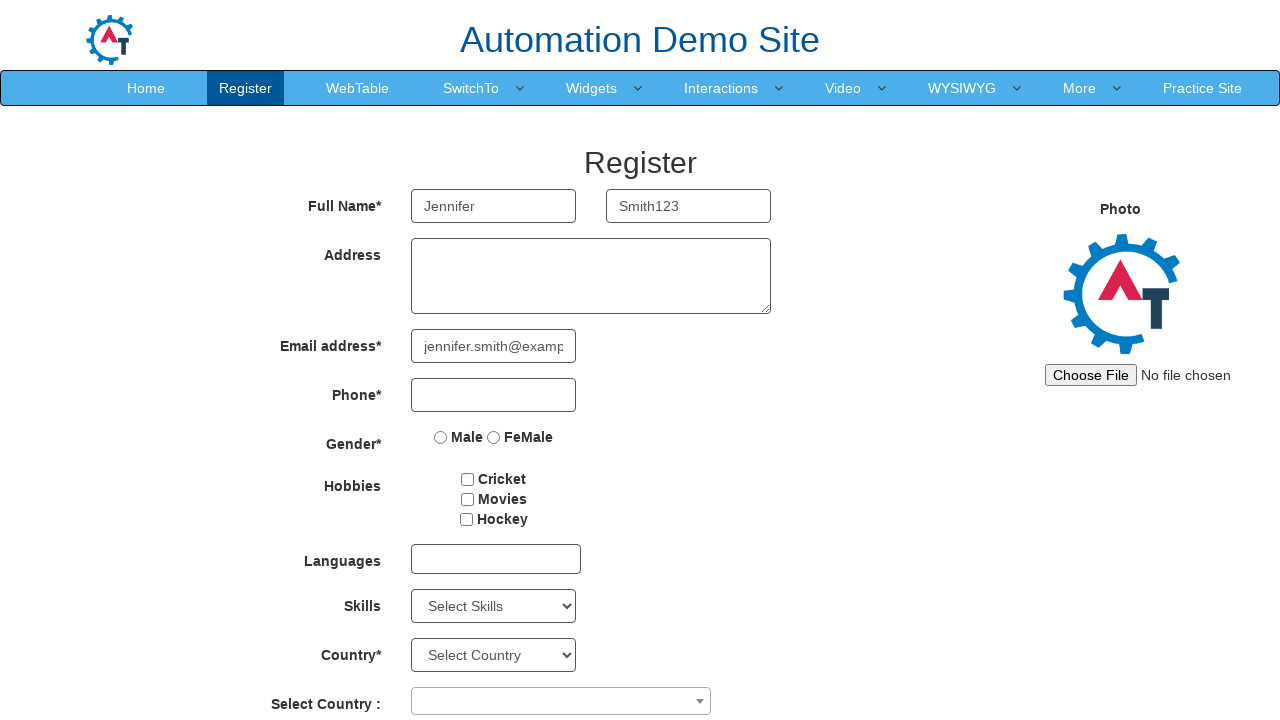